Tests that entered text is trimmed when editing a todo item

Starting URL: https://todo-app.serenity-js.org/#/

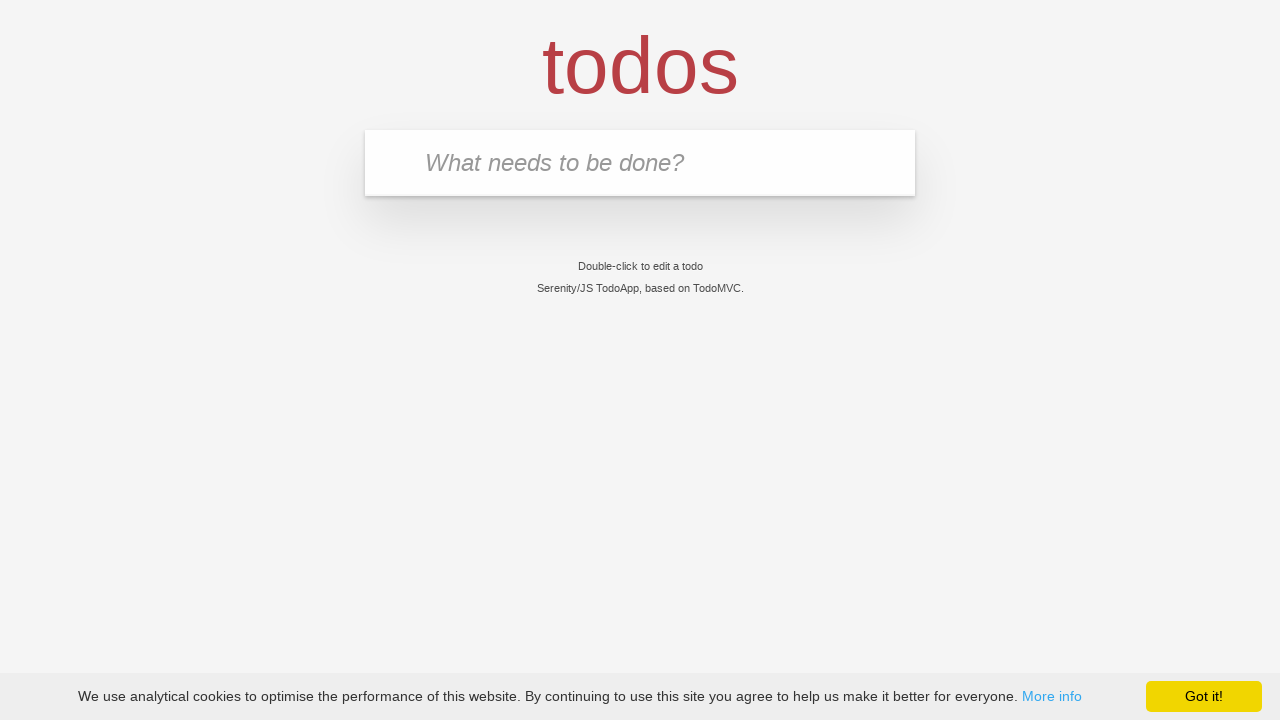

Filled new todo input with 'buy some cheese' on .new-todo
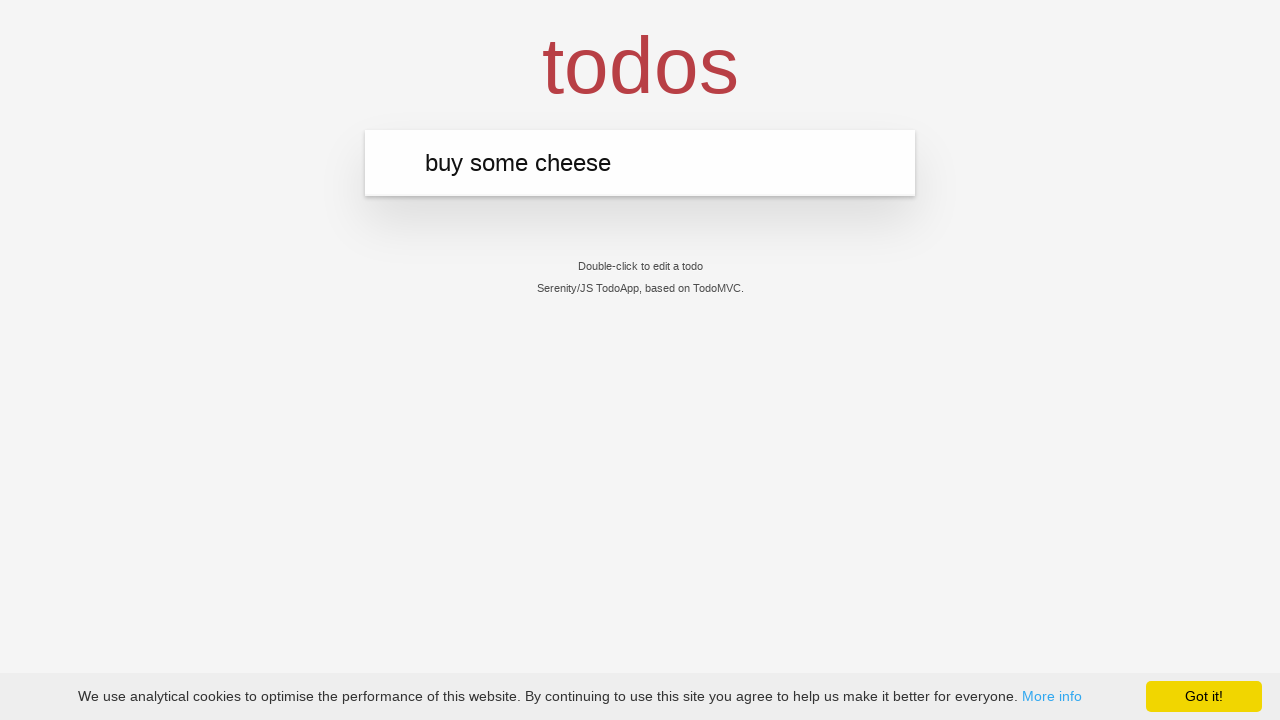

Pressed Enter to create first todo on .new-todo
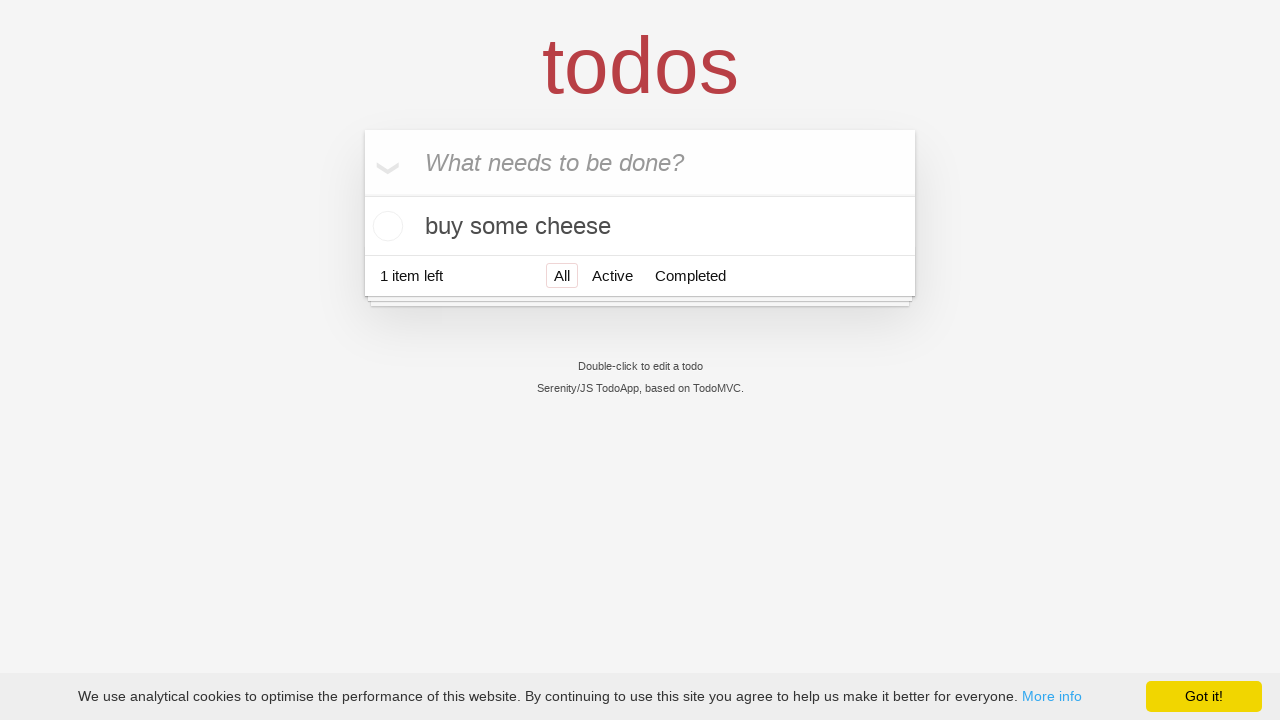

Filled new todo input with 'feed the cat' on .new-todo
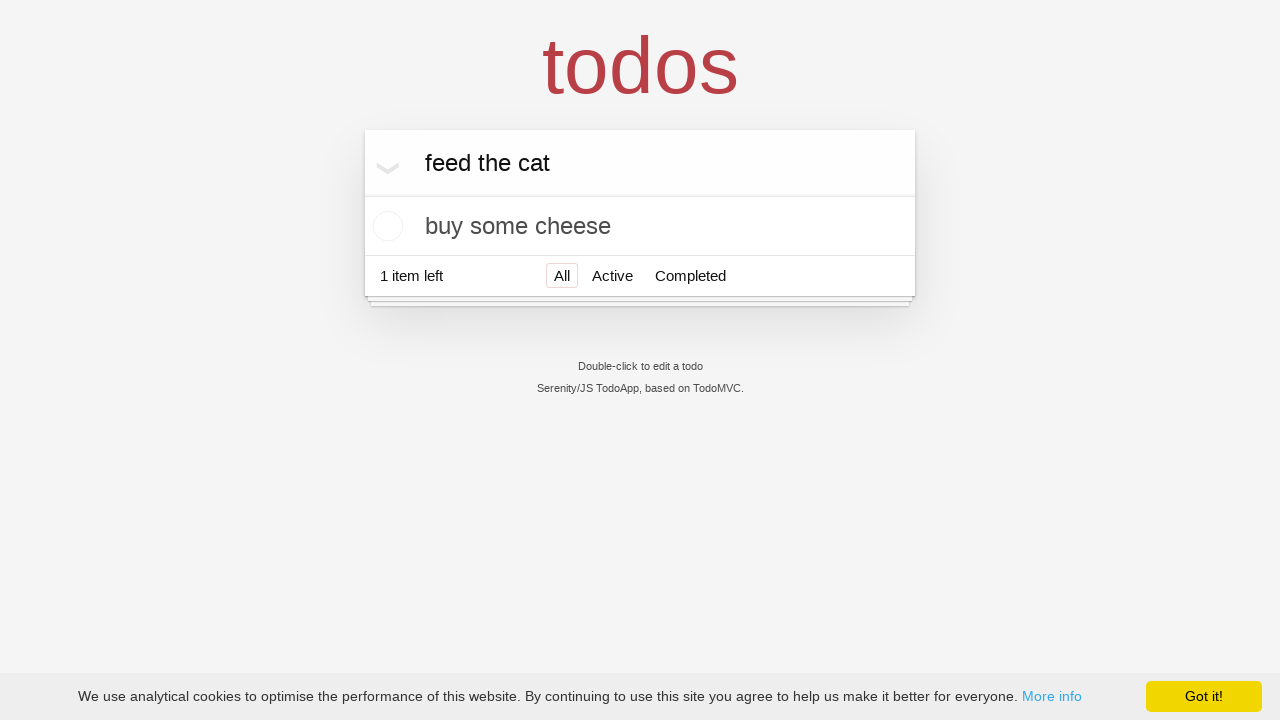

Pressed Enter to create second todo on .new-todo
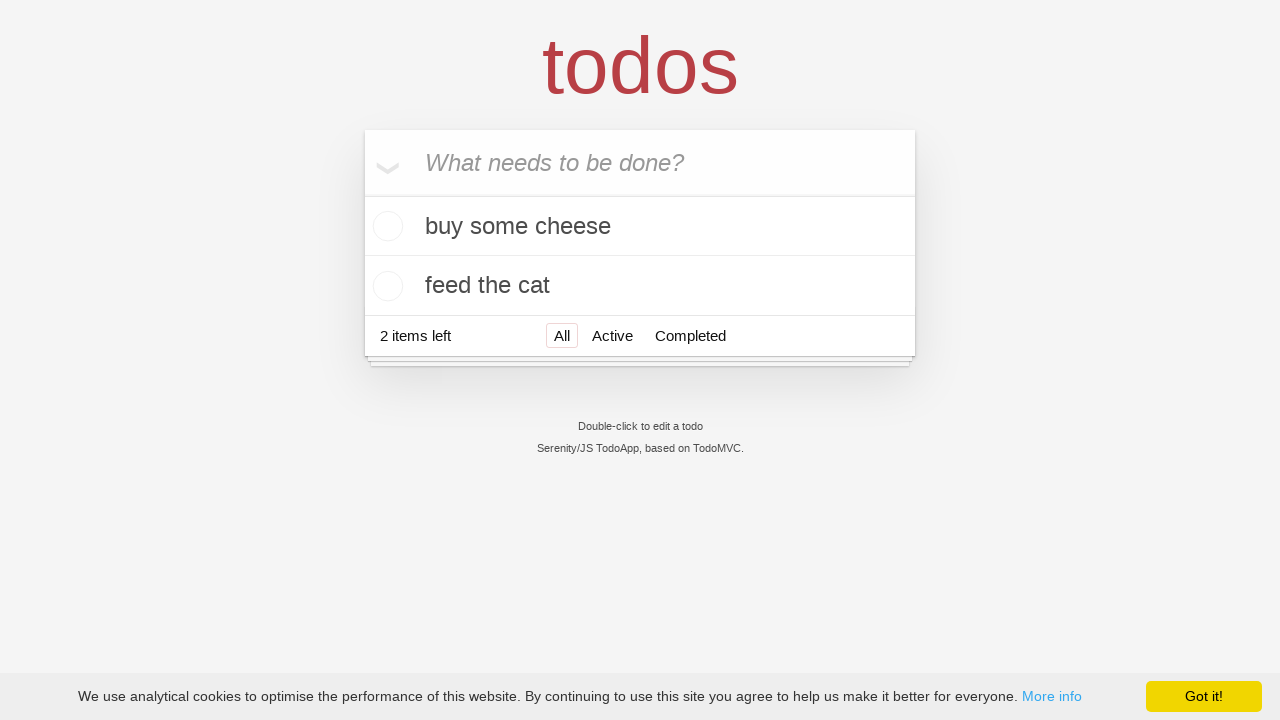

Filled new todo input with 'book a doctors appointment' on .new-todo
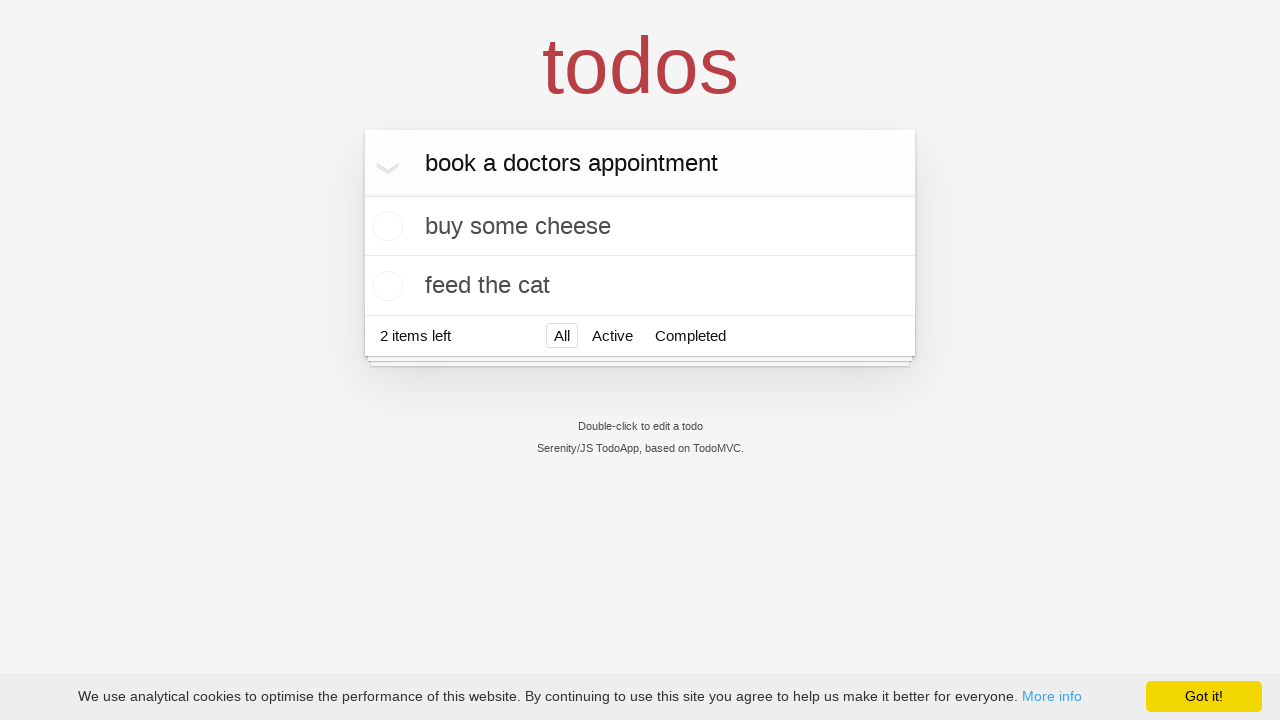

Pressed Enter to create third todo on .new-todo
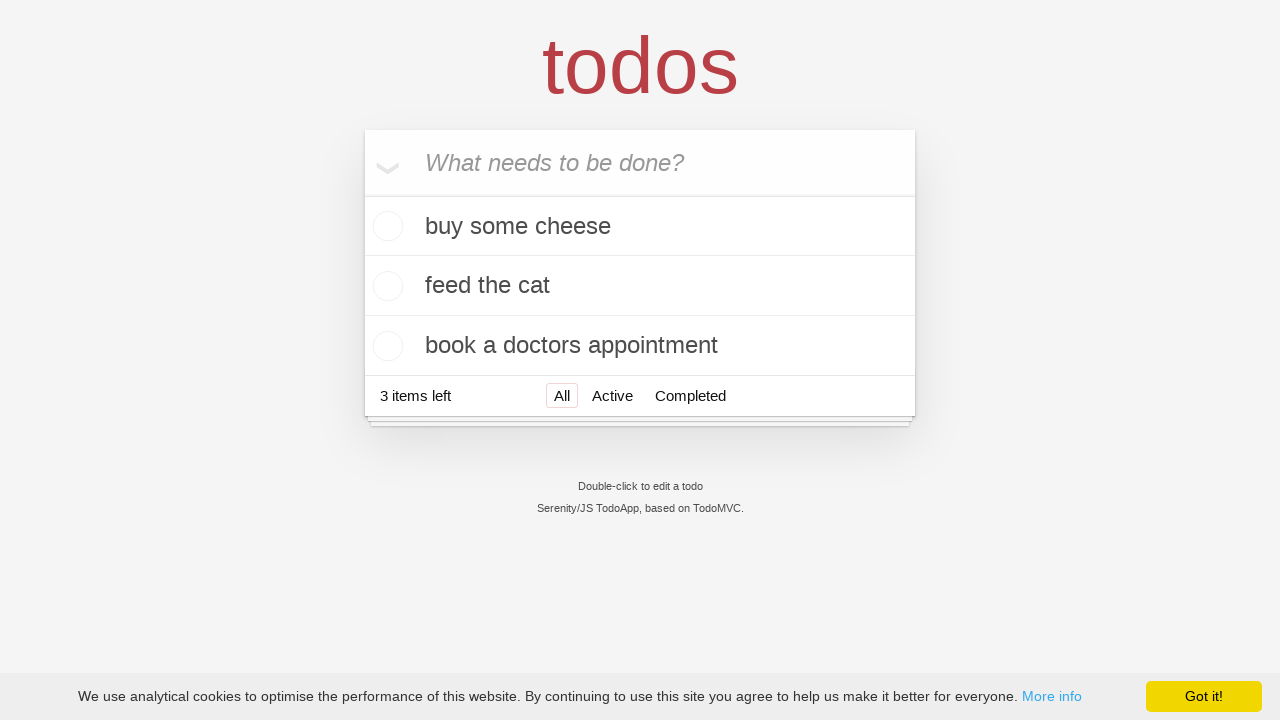

Waited for all three todos to load in the list
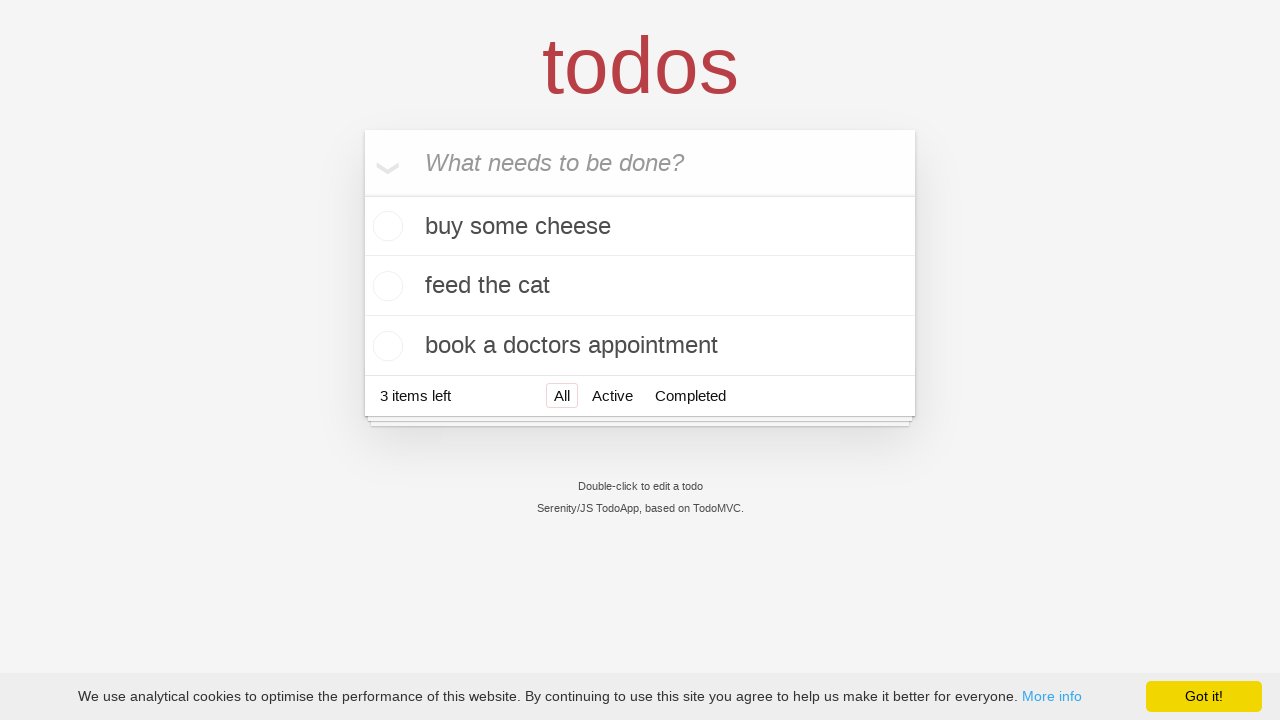

Double-clicked second todo item to enter edit mode at (640, 286) on .todo-list li >> nth=1
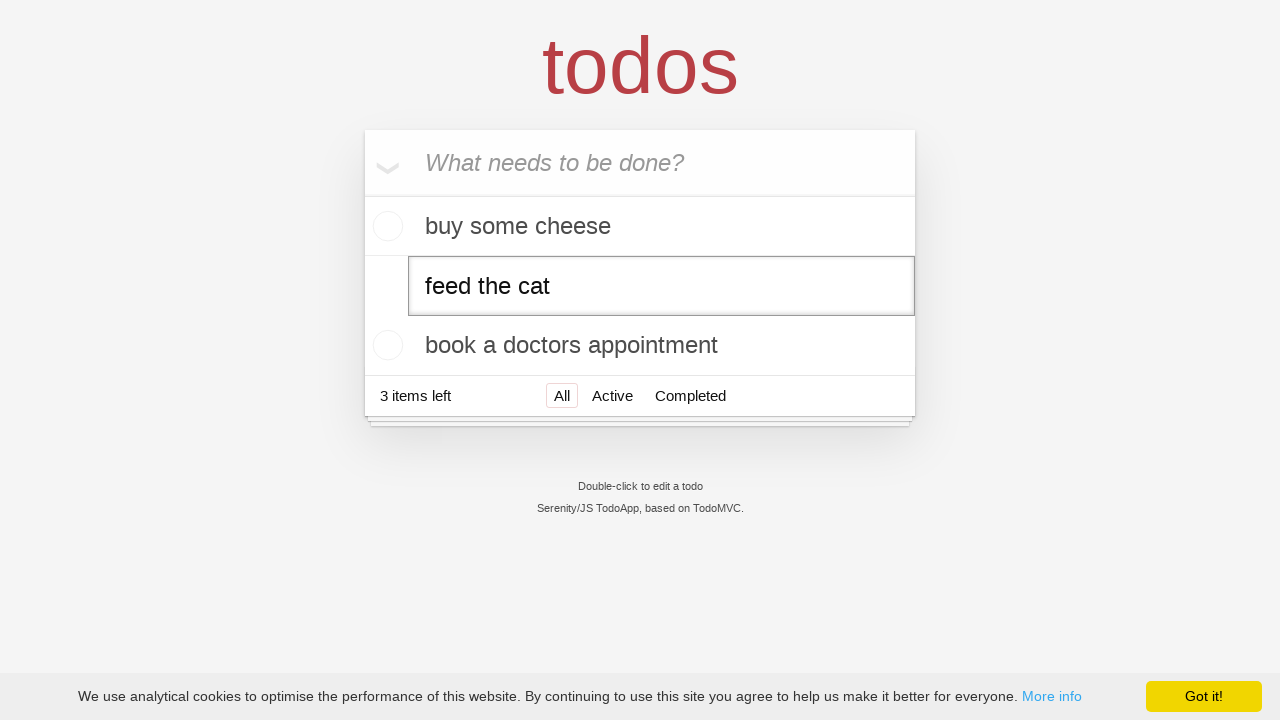

Filled edit field with text containing leading and trailing whitespace on .todo-list li >> nth=1 >> .edit
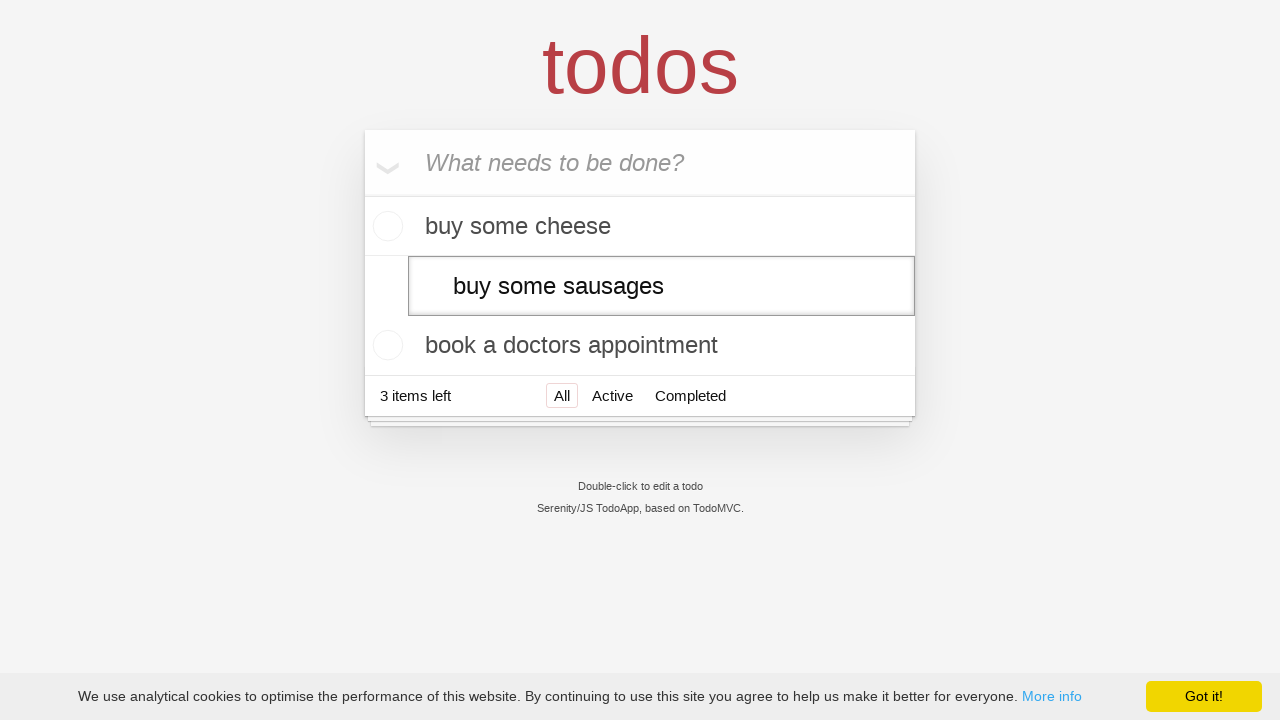

Pressed Enter to save edited todo with whitespace trimmed on .todo-list li >> nth=1 >> .edit
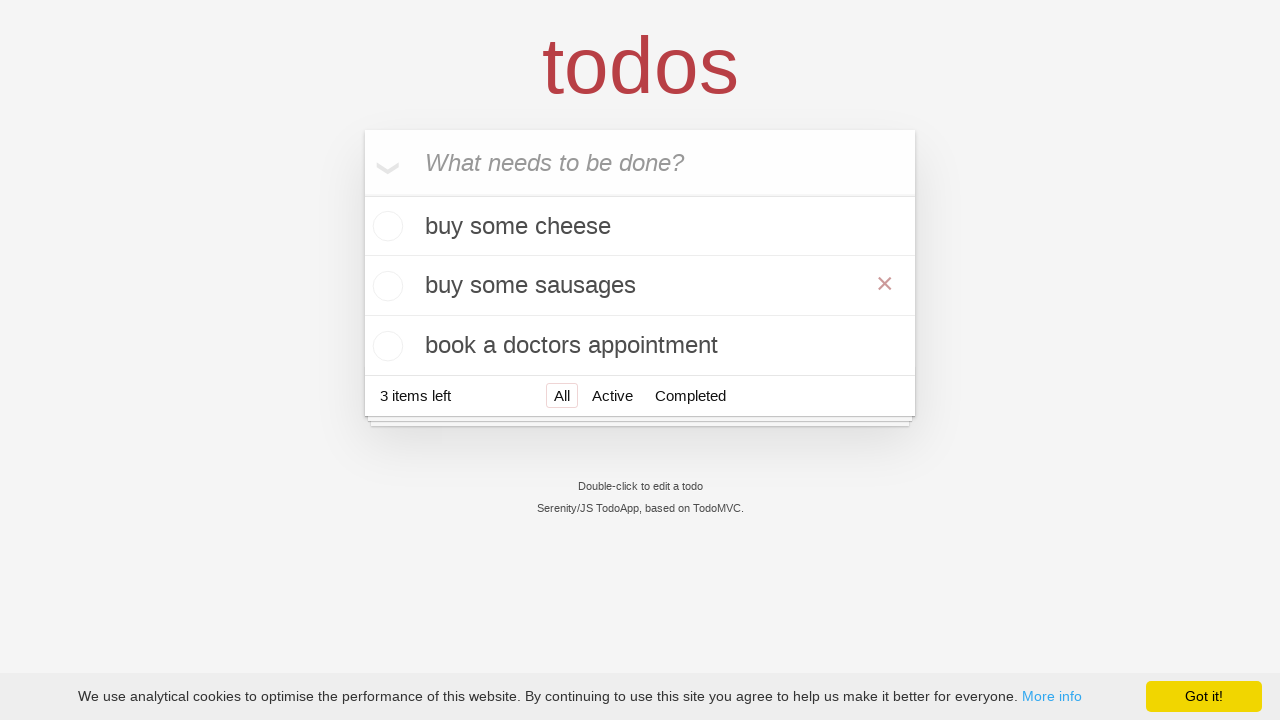

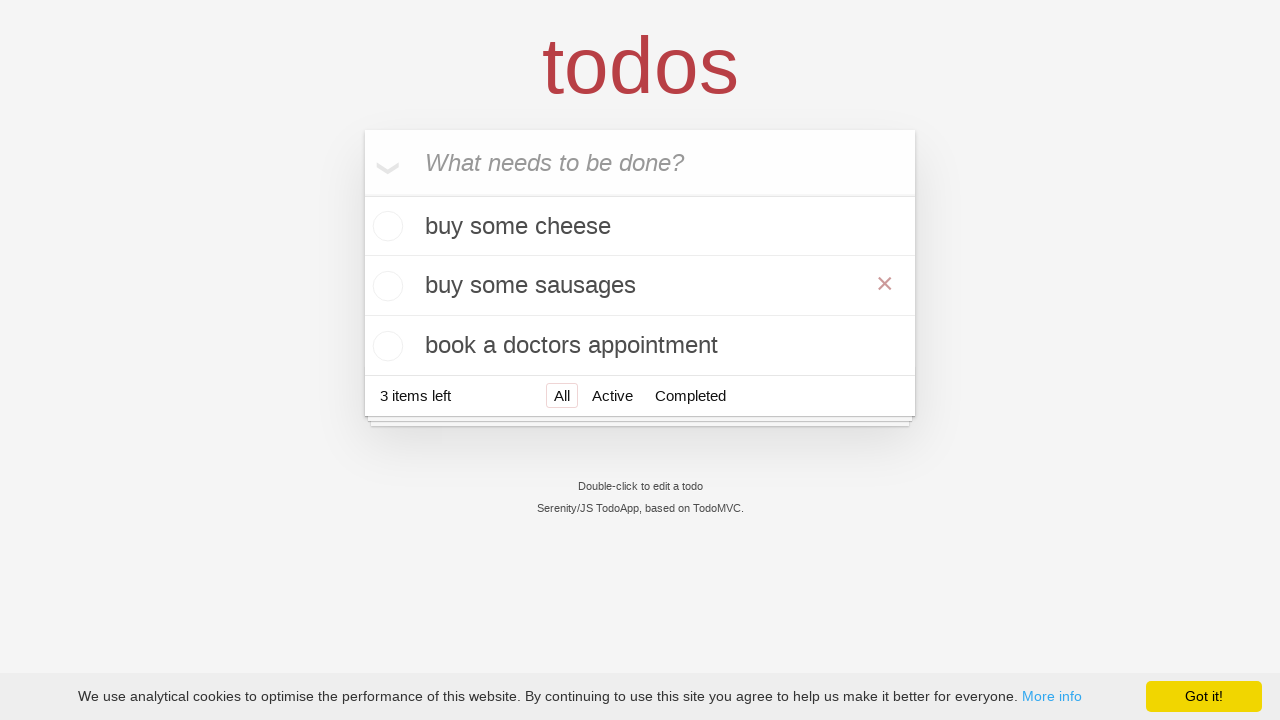